Tests drag and drop functionality on the jQuery UI droppable demo page by dragging an element from one location and dropping it onto a target element within an iframe.

Starting URL: https://jqueryui.com/droppable/

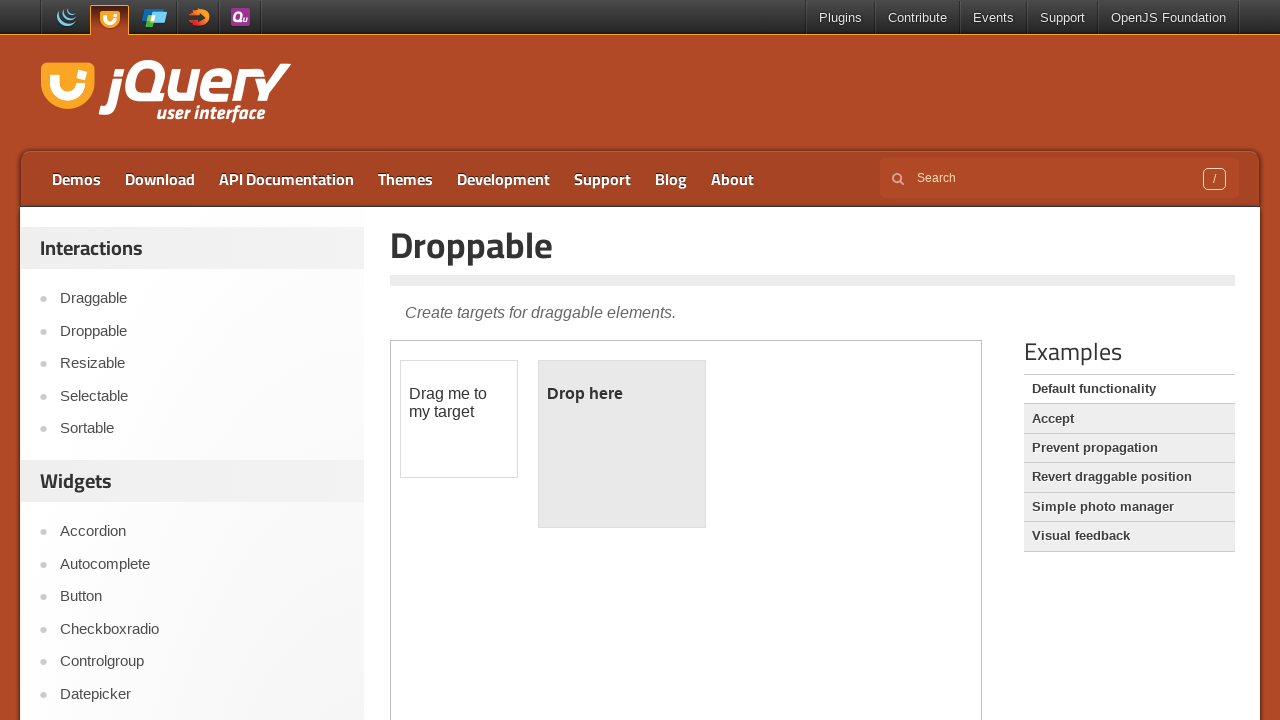

Located the iframe containing drag and drop elements
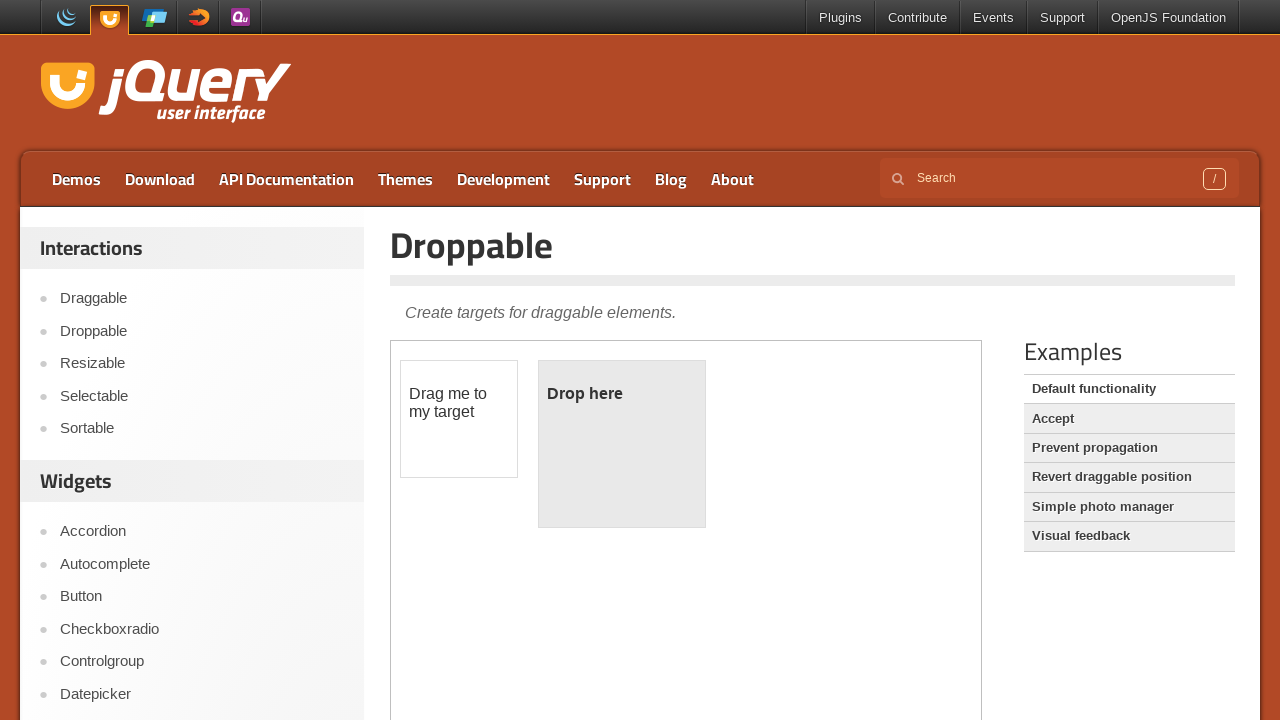

Located the draggable element with ID 'draggable'
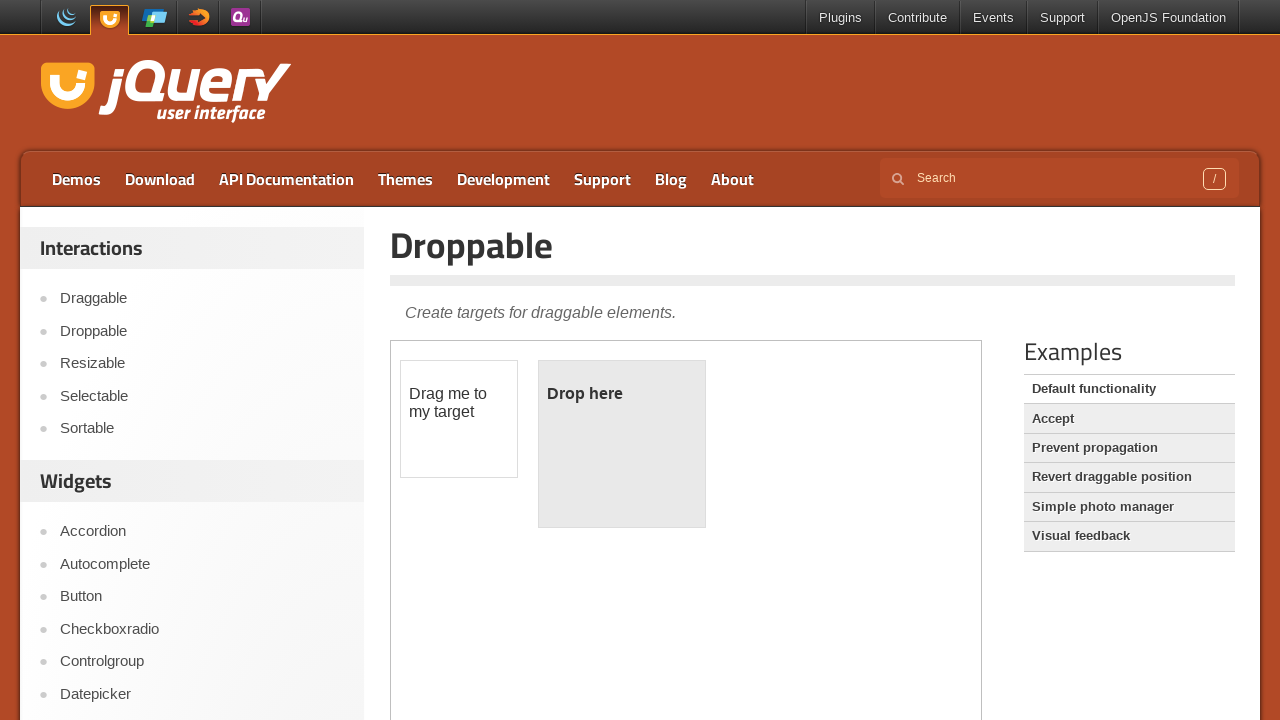

Located the droppable target element with ID 'droppable'
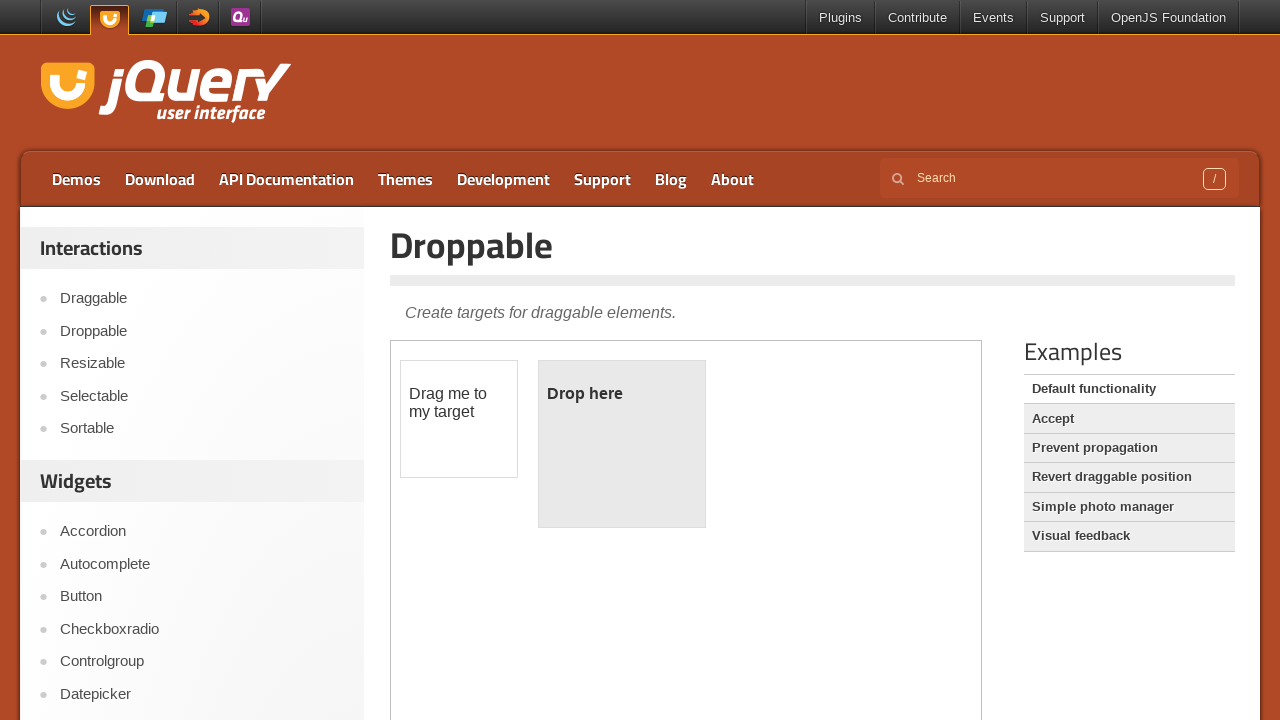

Dragged the draggable element onto the droppable target at (622, 444)
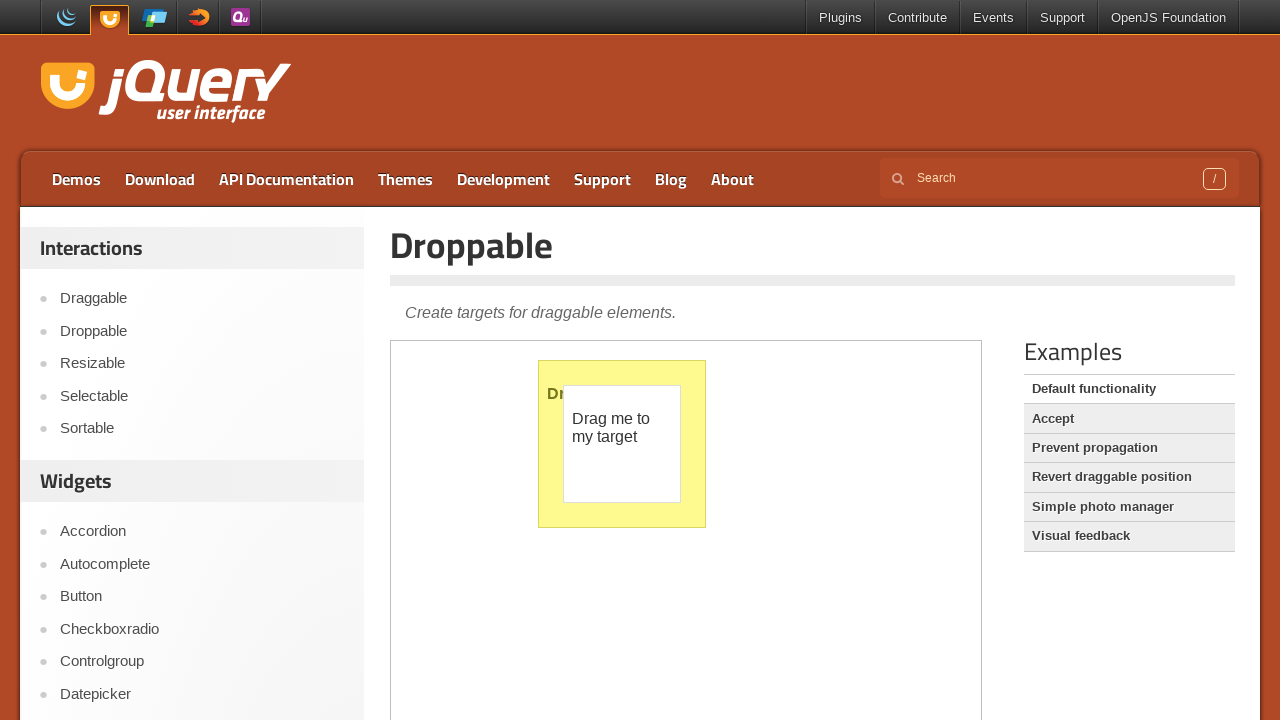

Verified the drop was successful - droppable element now has ui-state-highlight class
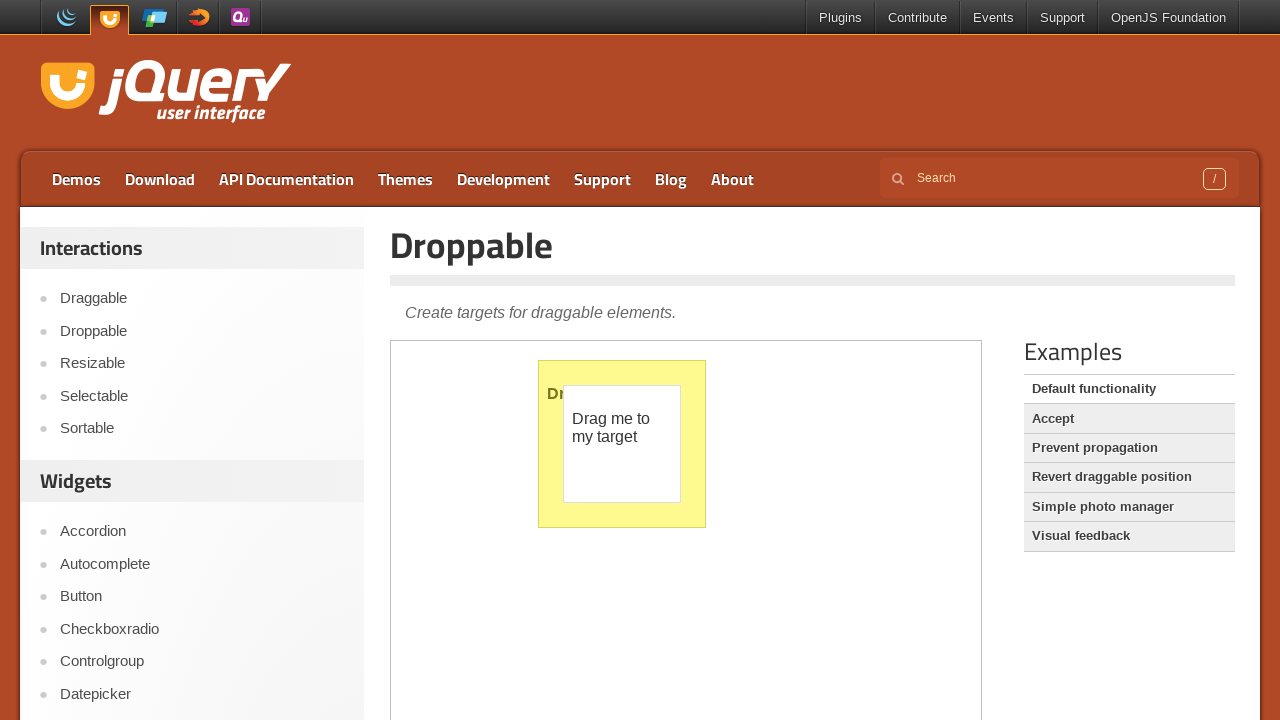

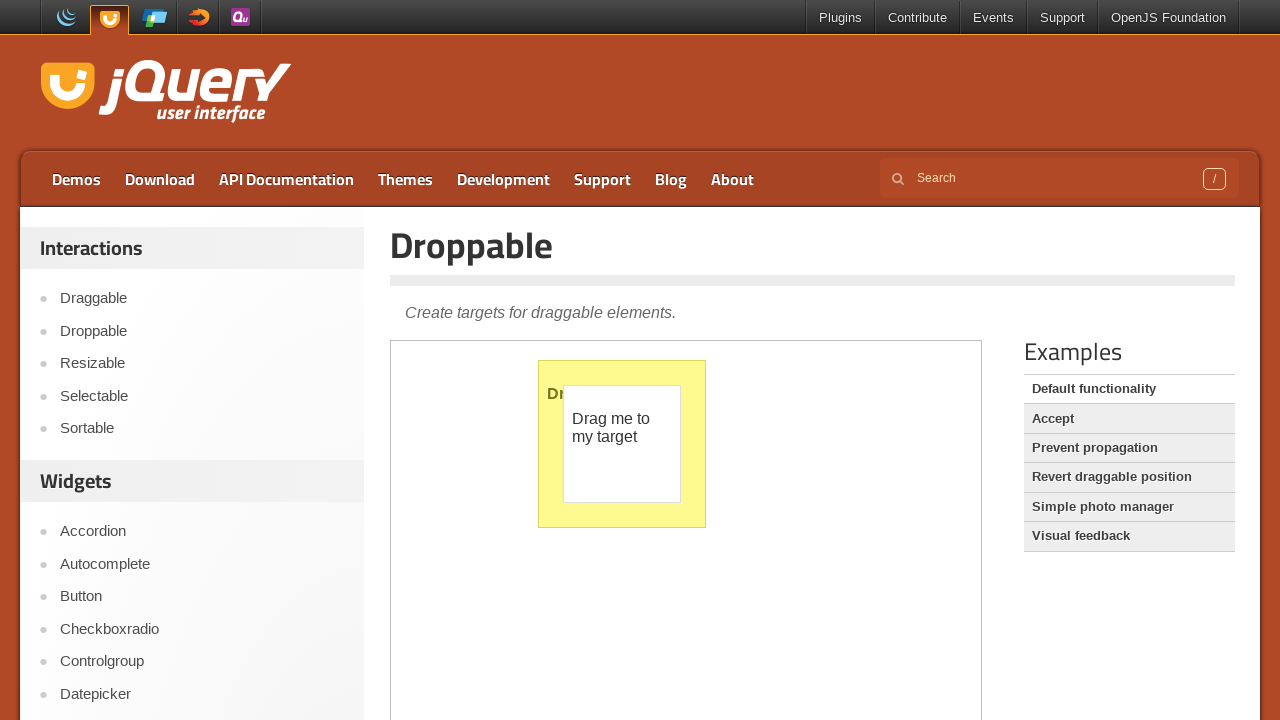